Navigates to the OrangeHRM demo page and verifies the page loads by waiting for the page content to be available.

Starting URL: https://opensource-demo.orangehrmlive.com/

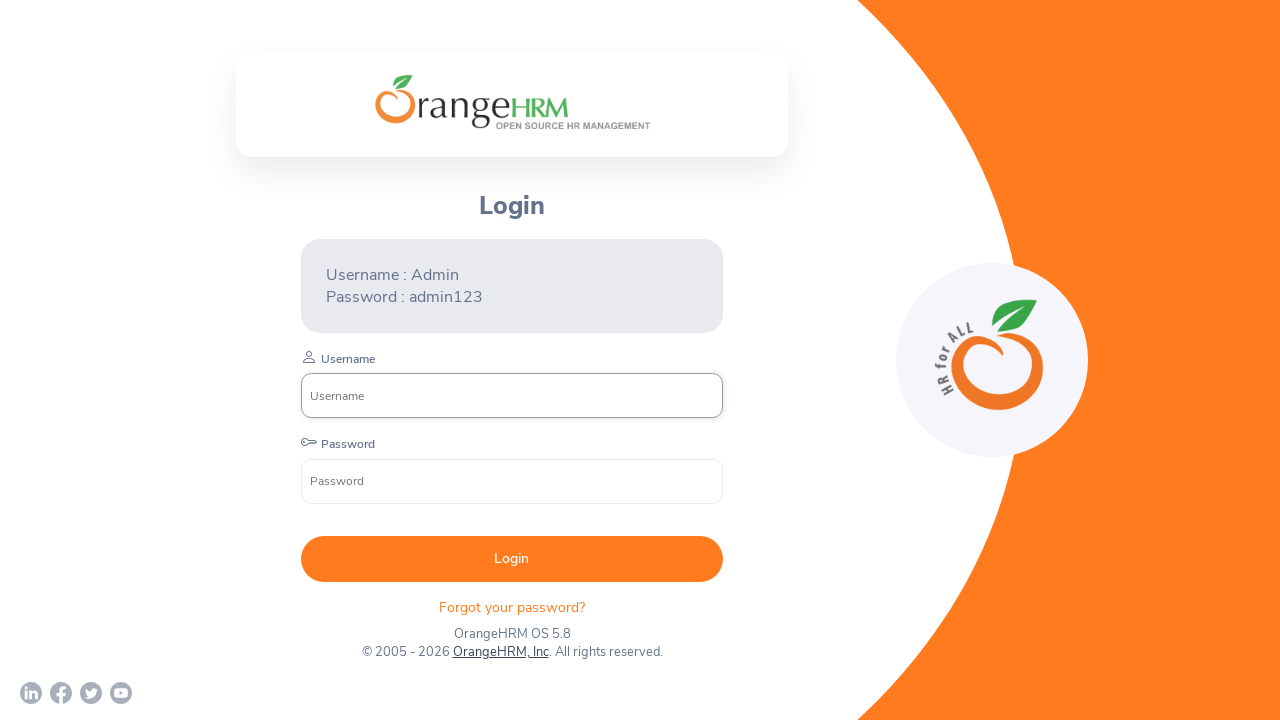

Waited for page to reach domcontentloaded state
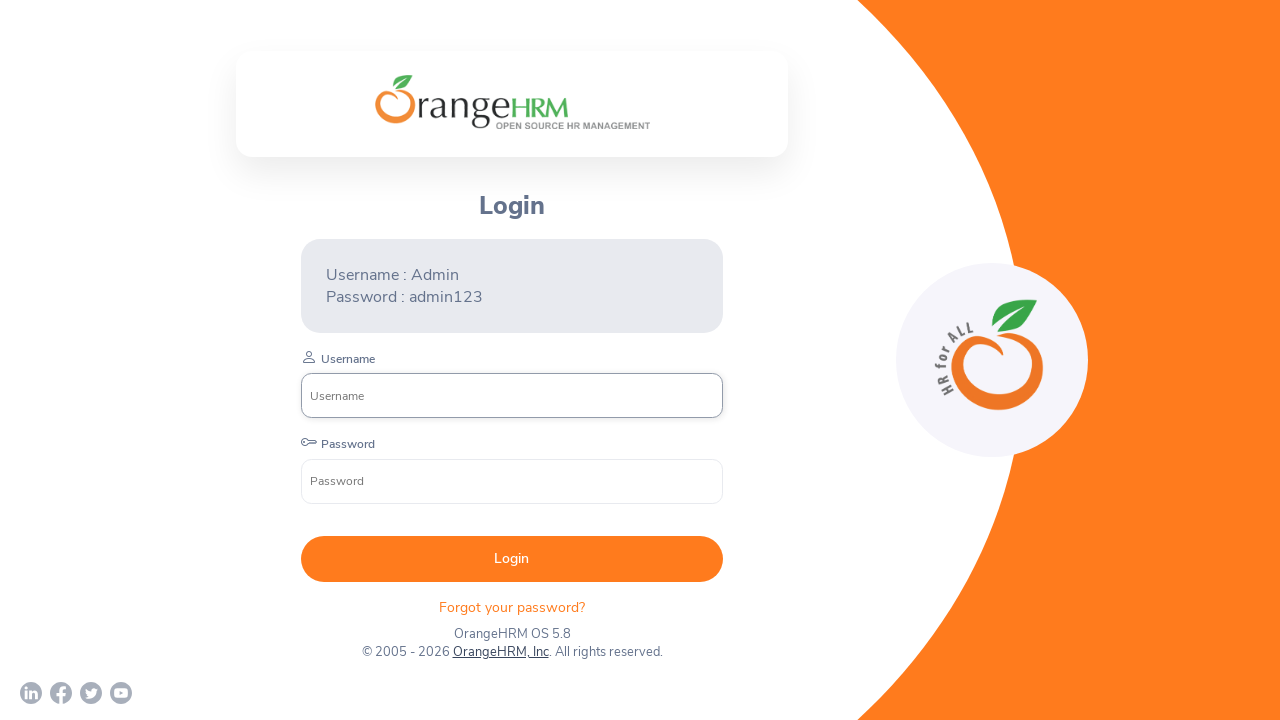

Verified page content is available by waiting for body element
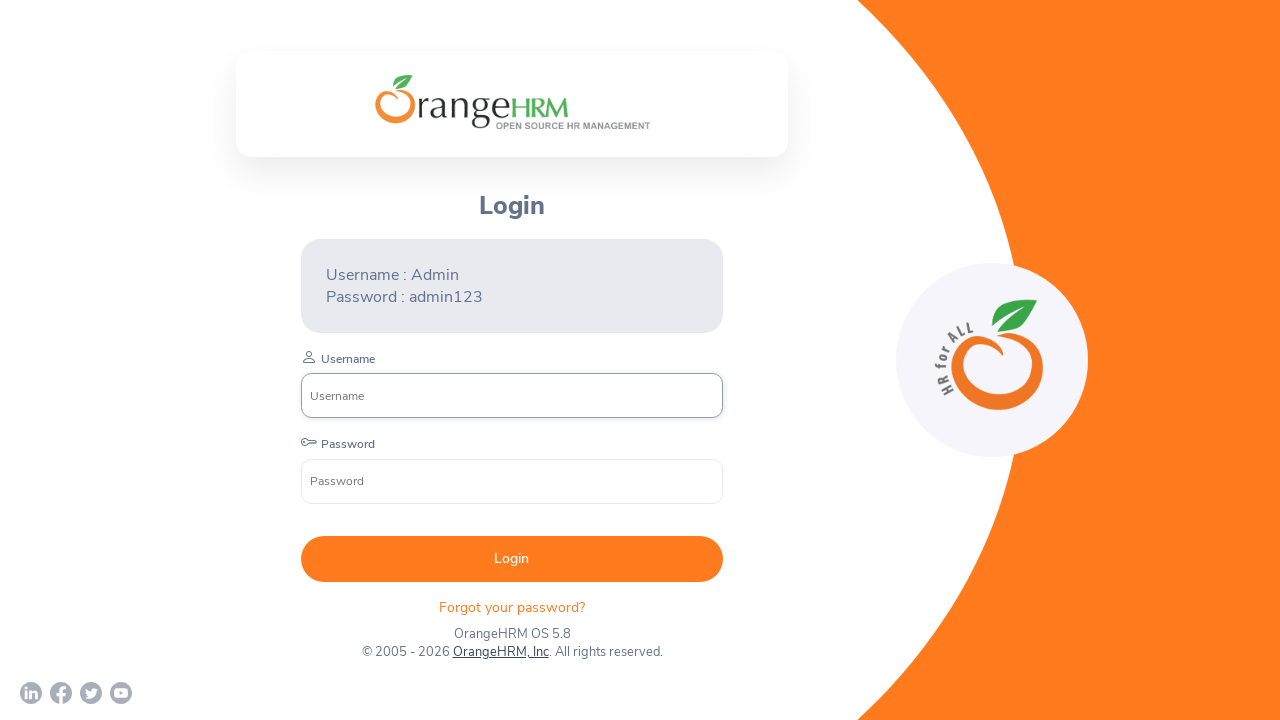

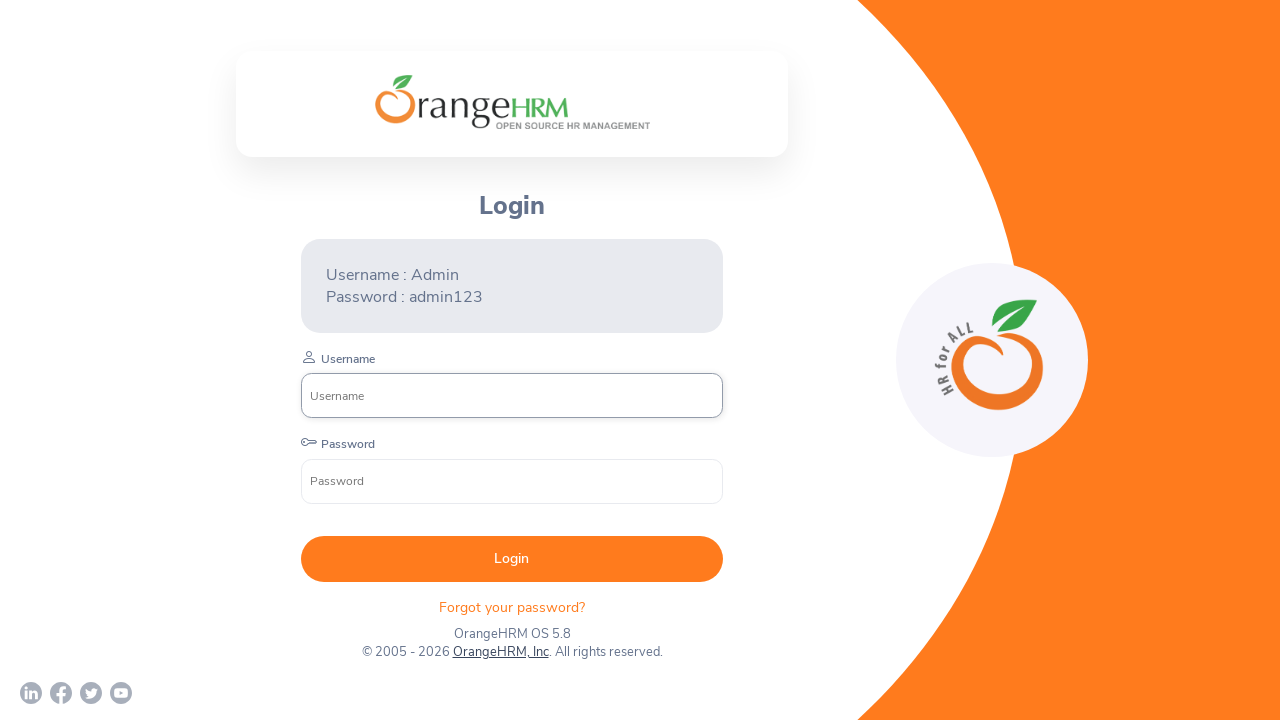